Tests the horizontal slider by using mouse drag operations to move the slider to a specific value.

Starting URL: https://the-internet.herokuapp.com/

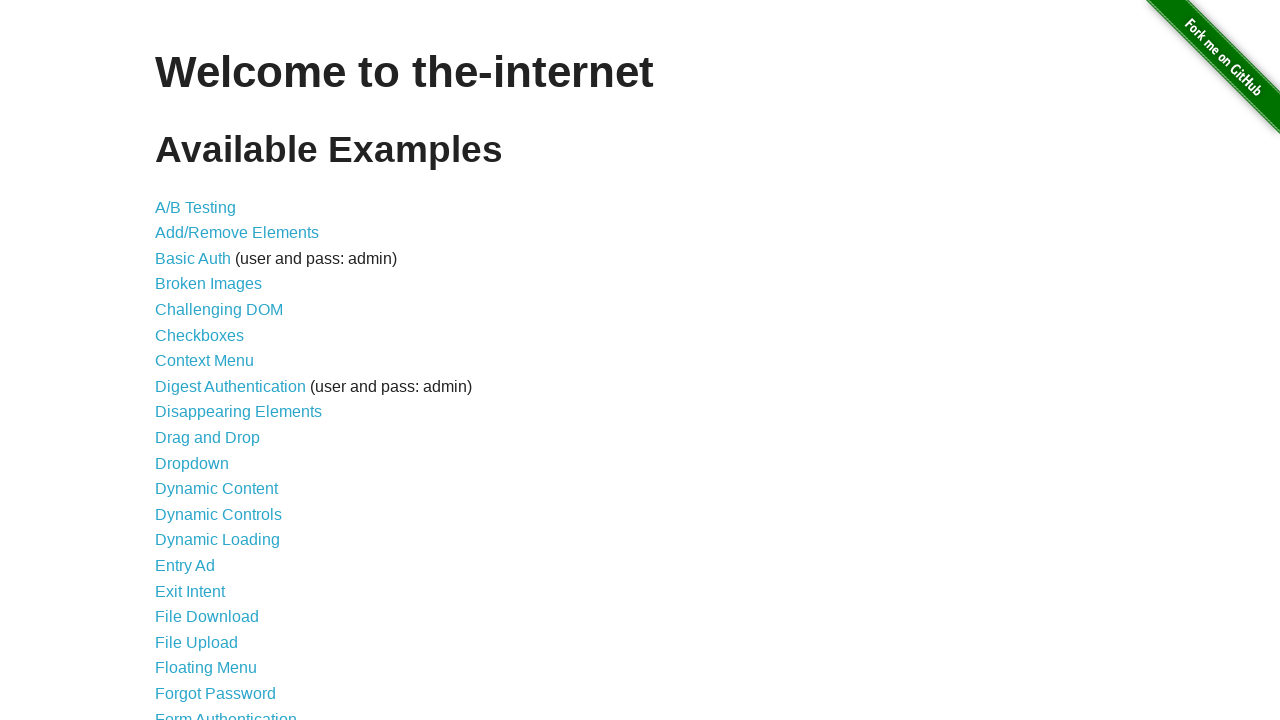

Waited for horizontal slider link to be visible
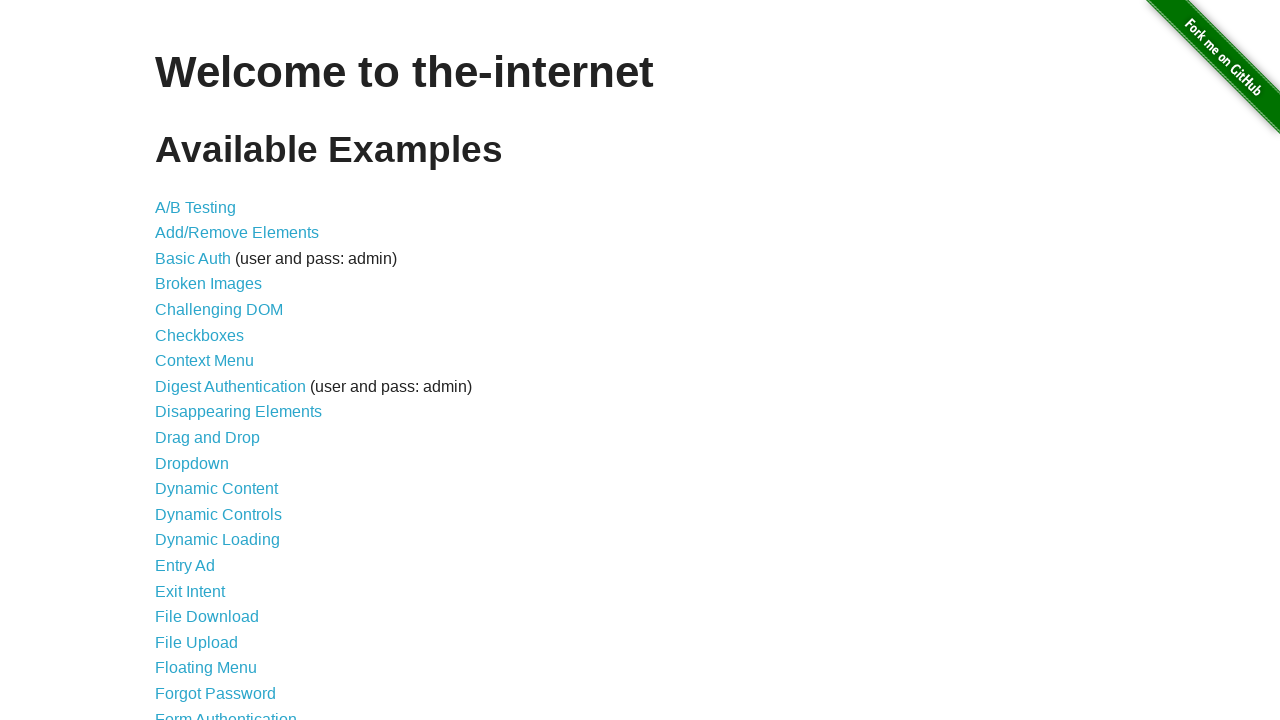

Clicked horizontal slider link at (214, 361) on a[href='/horizontal_slider']
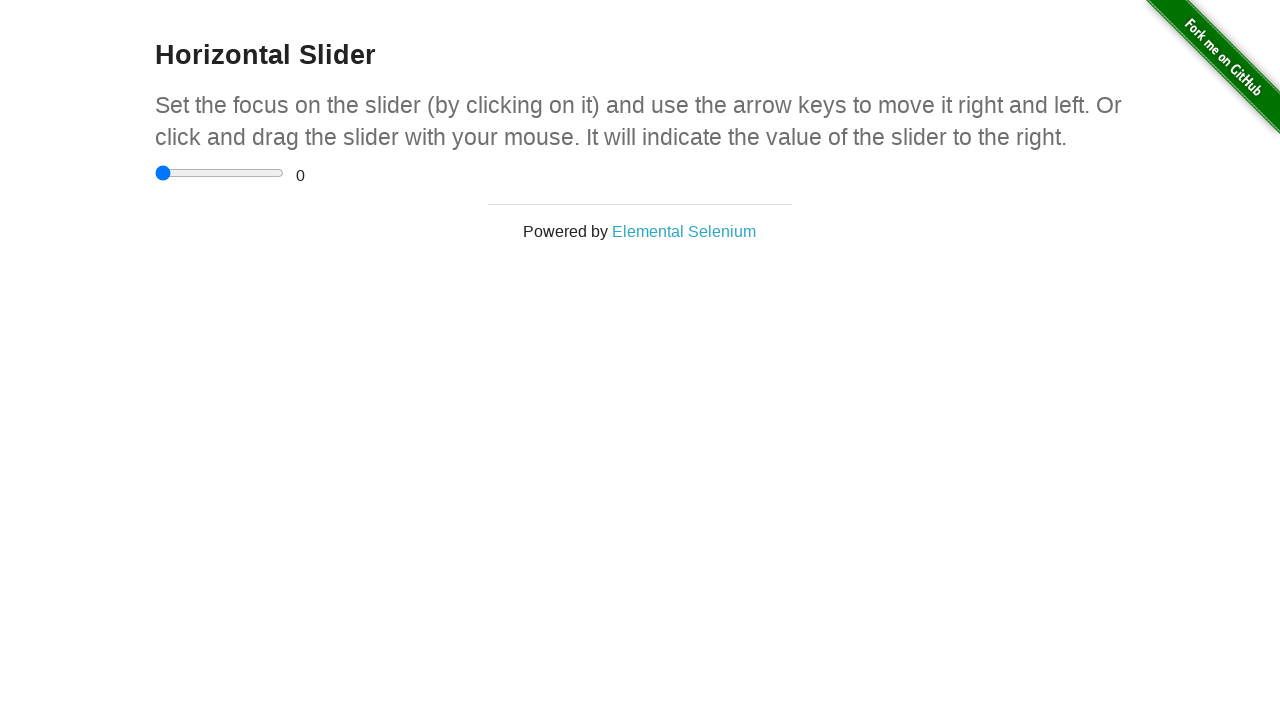

Located the horizontal slider element
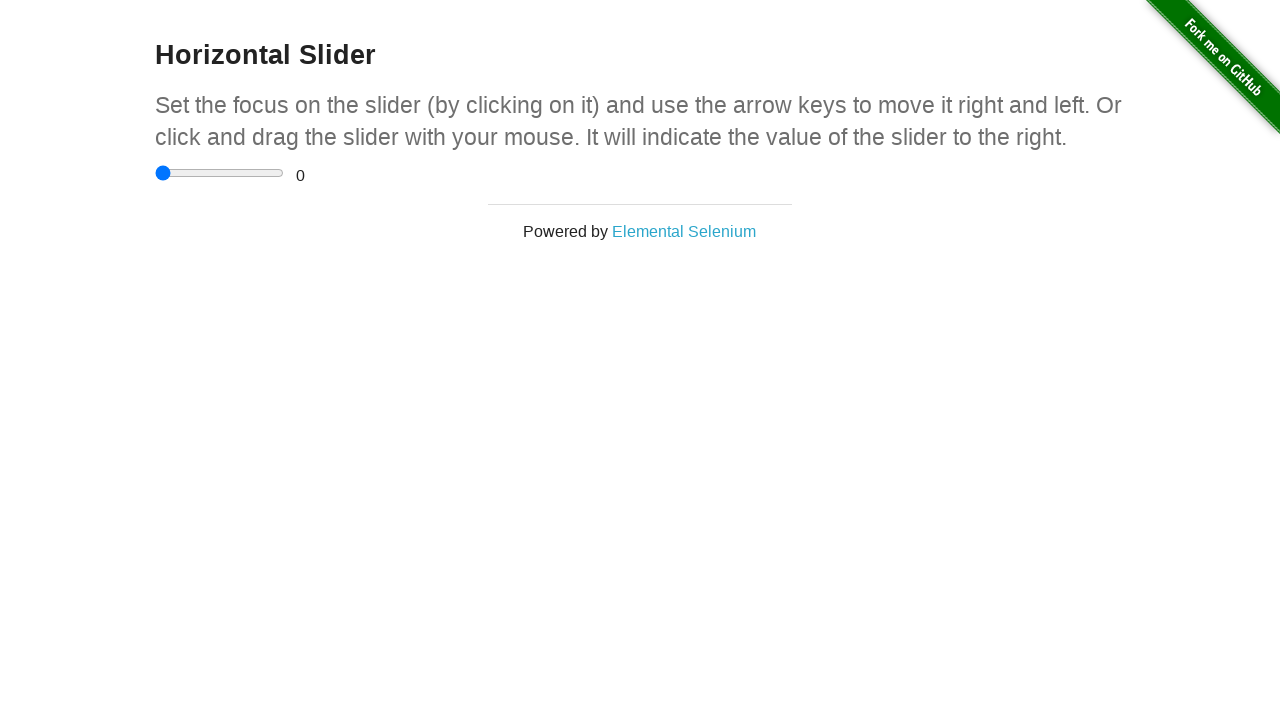

Retrieved bounding box of slider element
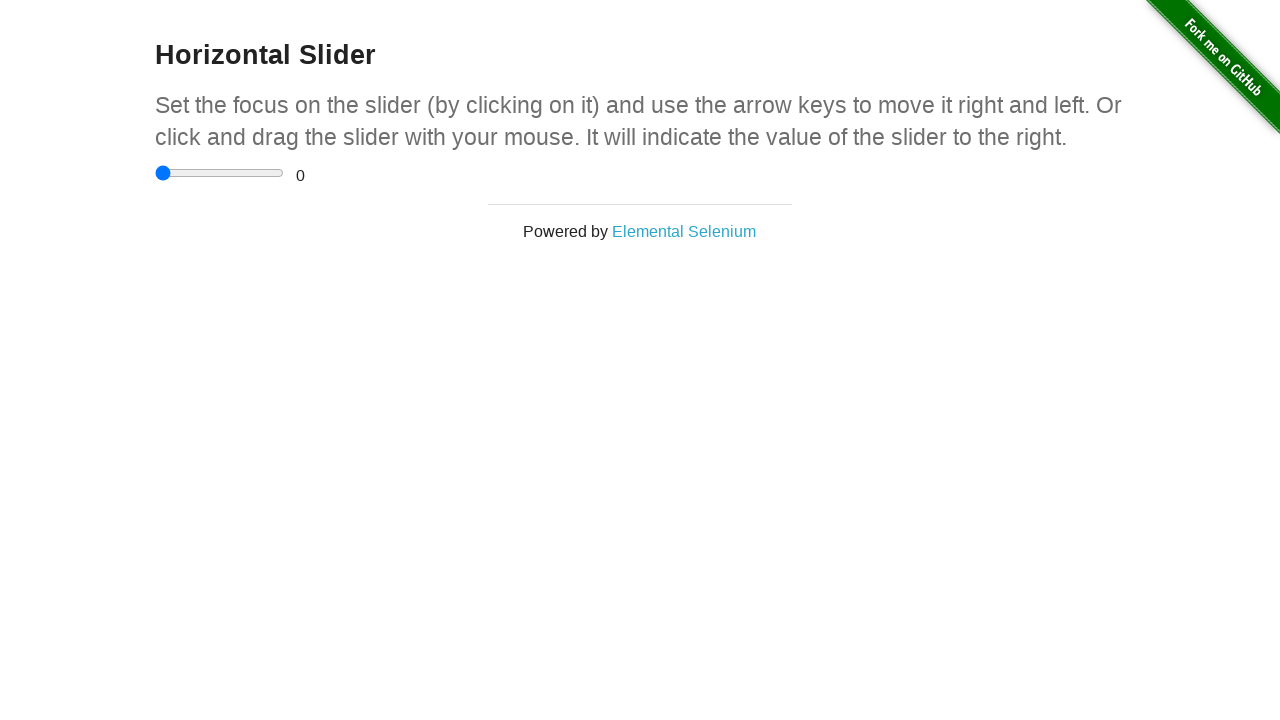

Moved mouse to starting position on slider (left side) at (165, 173)
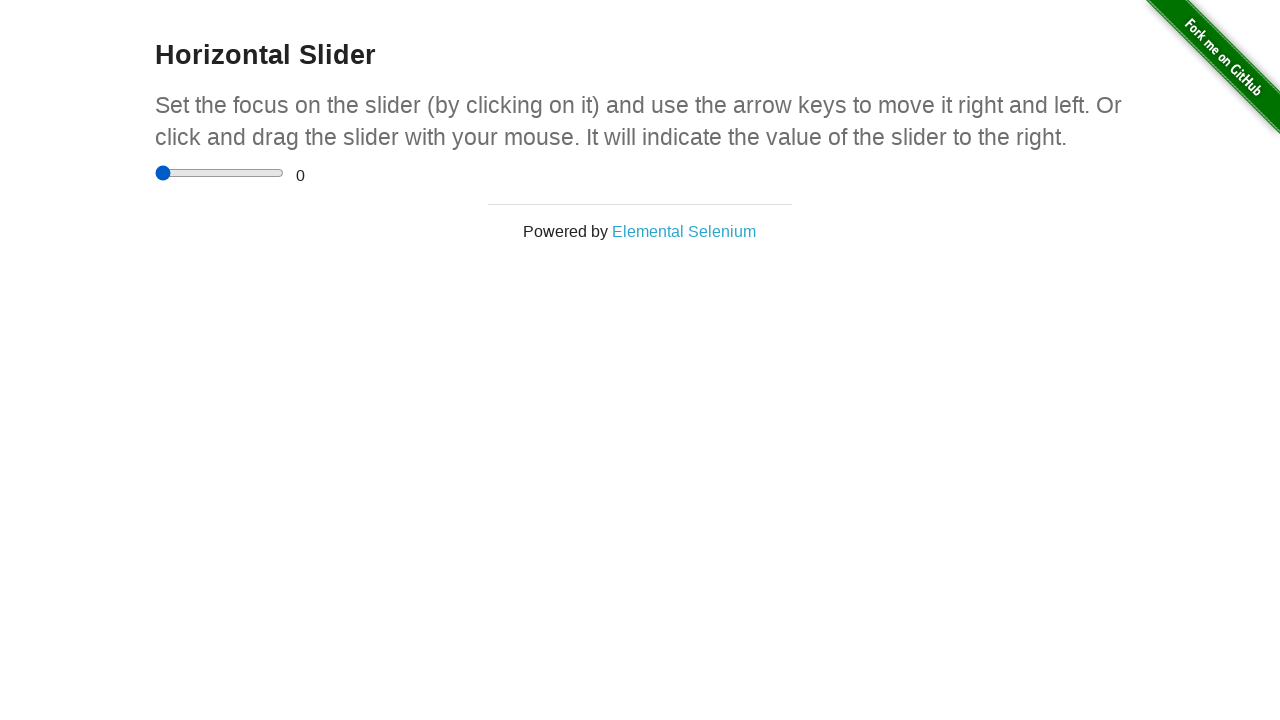

Pressed mouse button down to begin drag at (165, 173)
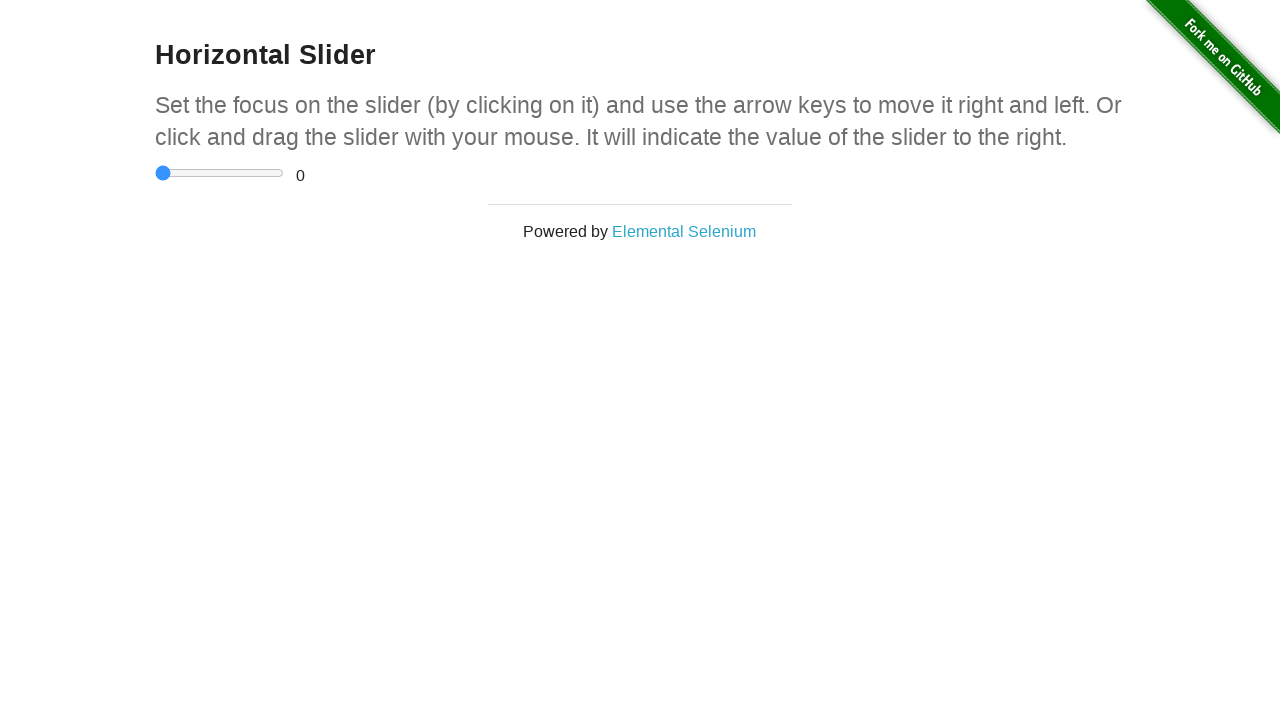

Dragged mouse to middle of slider at (220, 173)
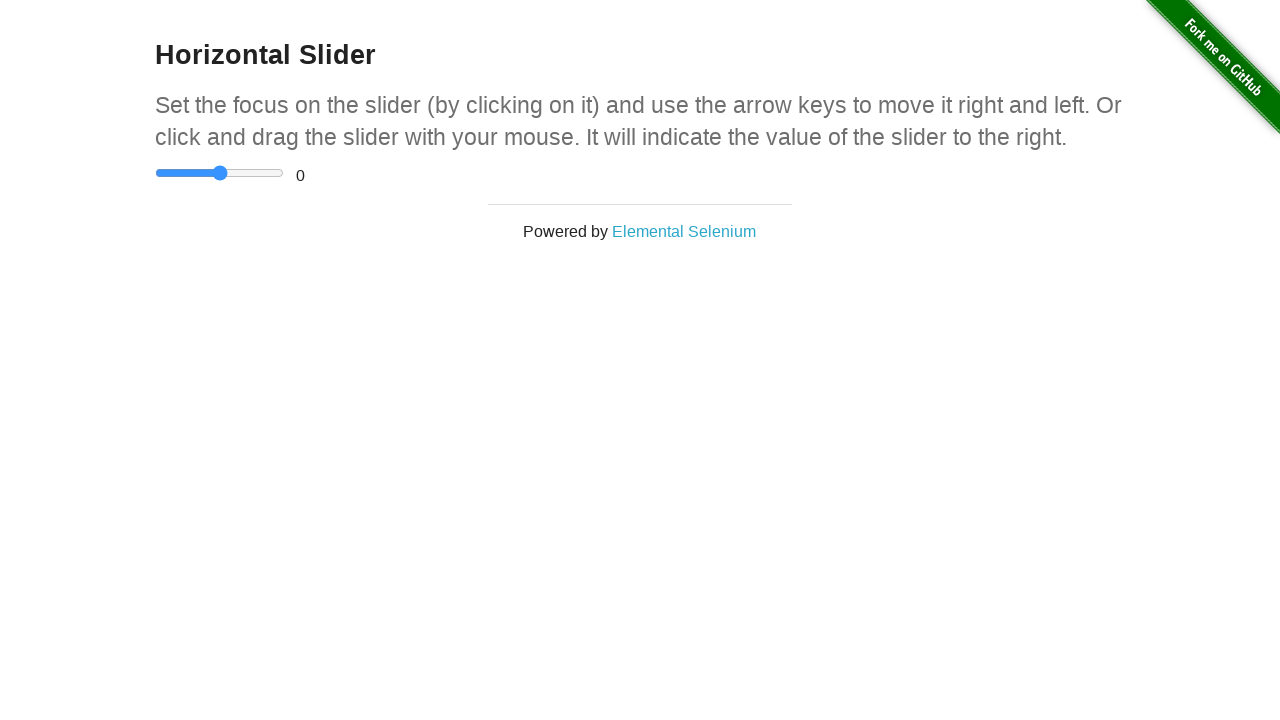

Released mouse button to complete drag operation at (220, 173)
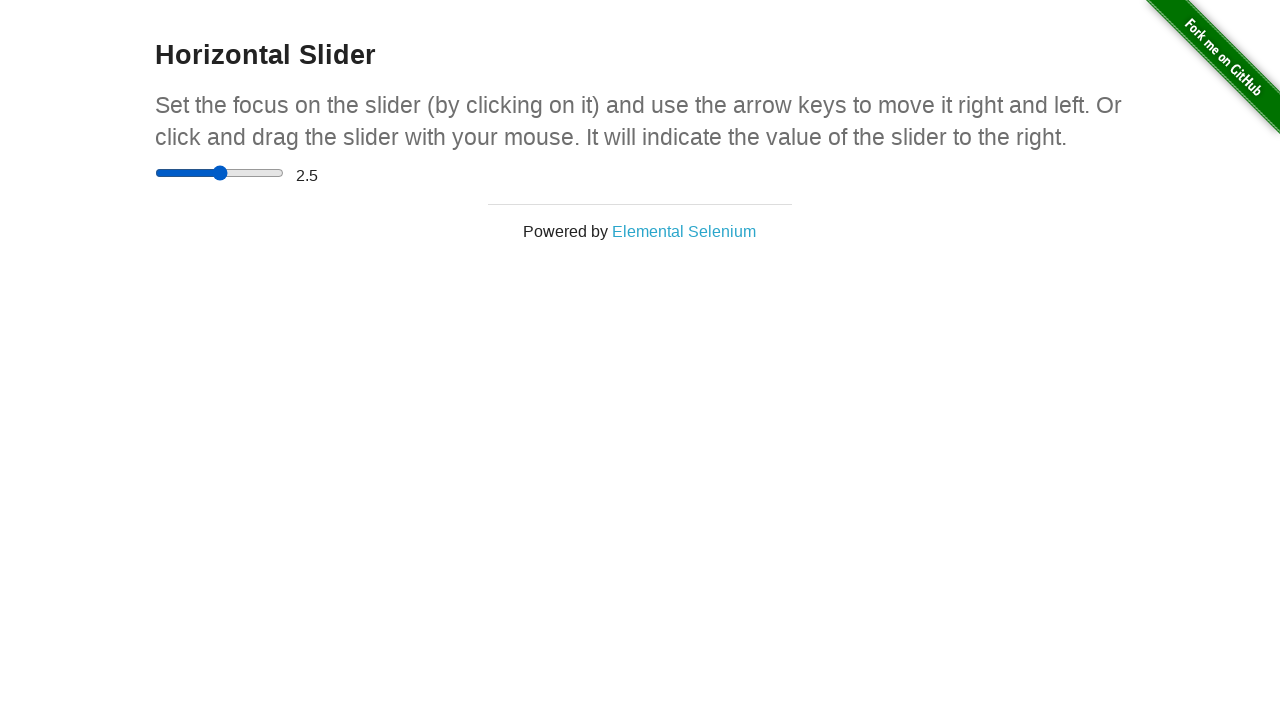

Verified range value display element is present after slider movement
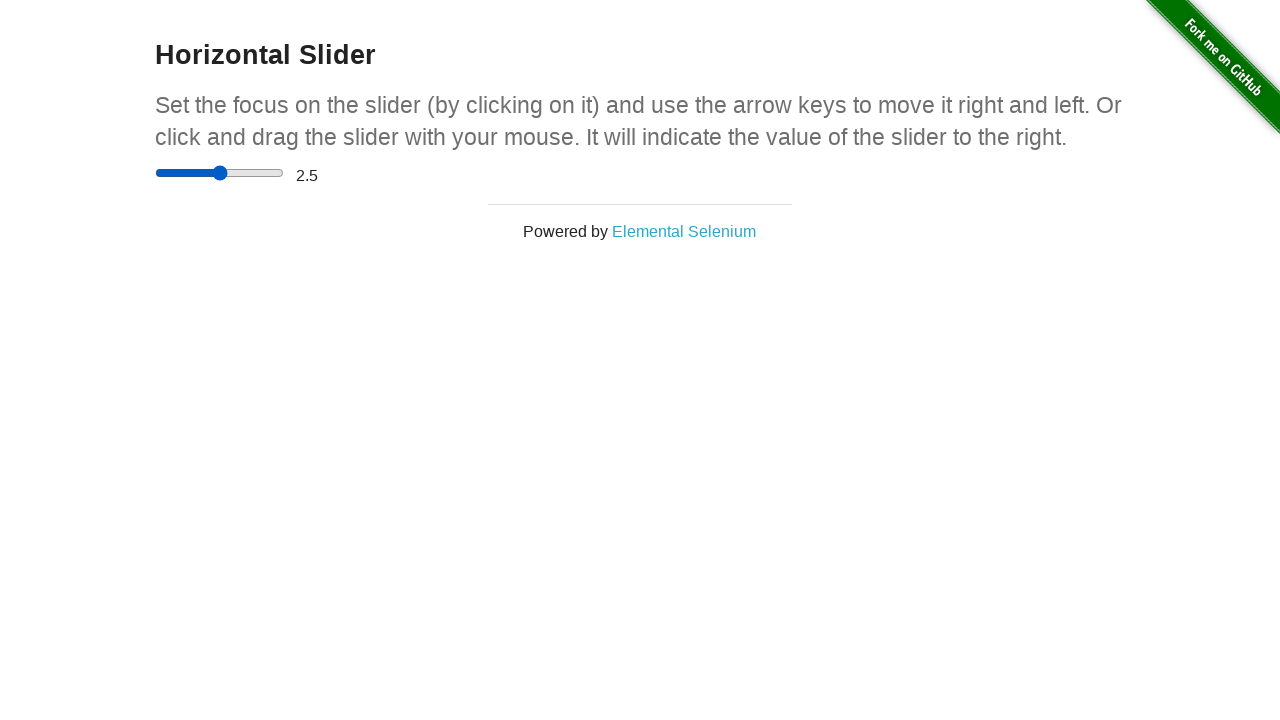

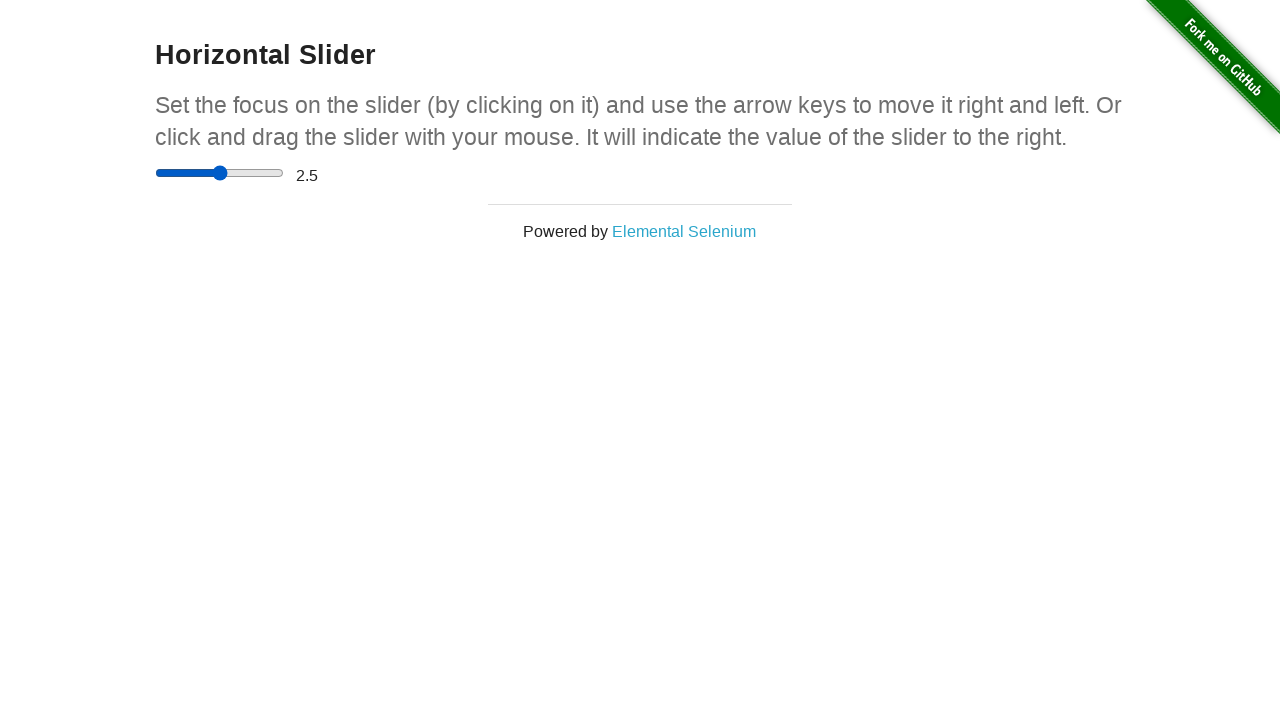